Tests filling form fields using XPath selectors

Starting URL: https://formy-project.herokuapp.com/form

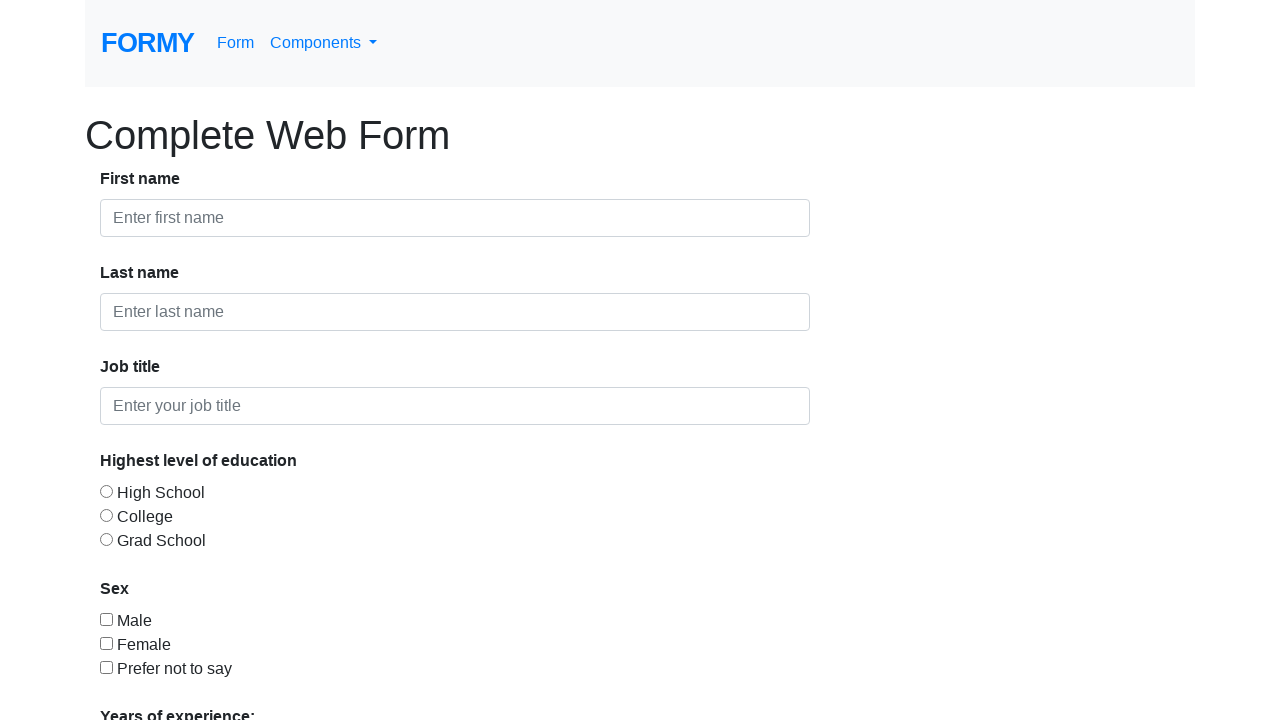

Filled first name field with 'Andre' using XPath selector on //input[@id="first-name"]
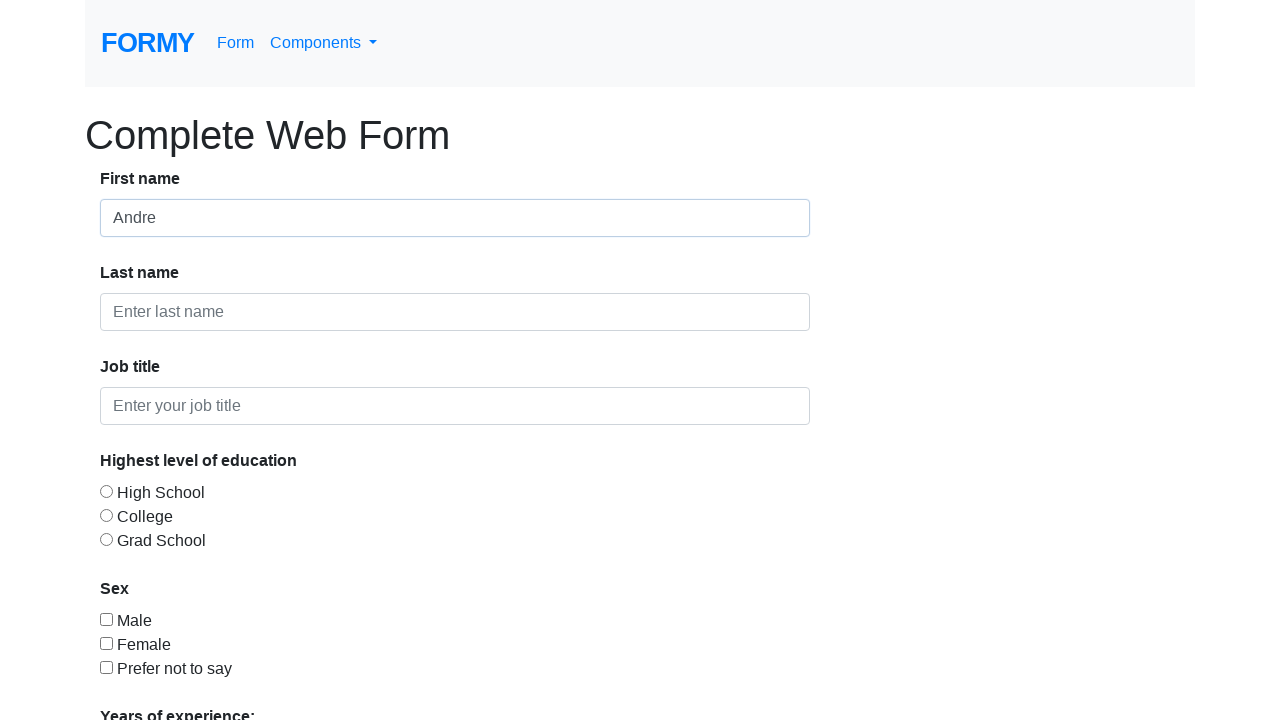

Filled last name field with 'Lech' using XPath selector on //input[@id="last-name"]
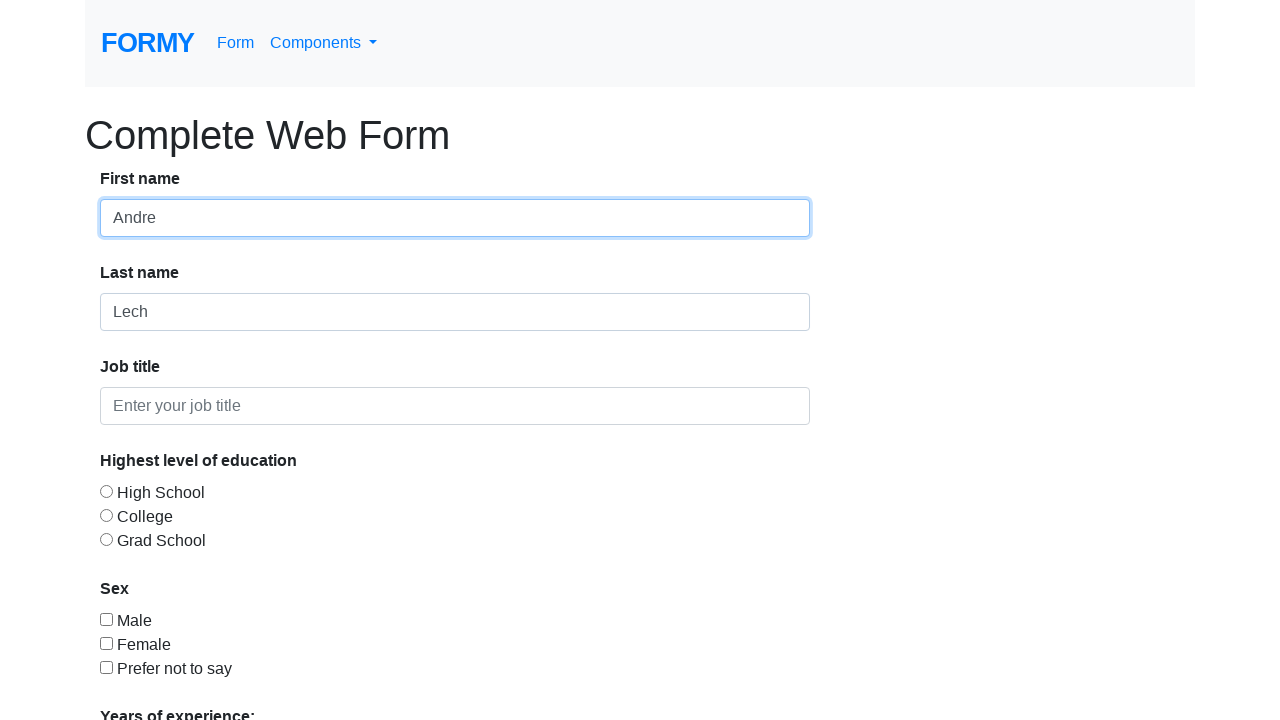

Filled job title field with 'job new' using XPath selector on //input[@id="job-title"]
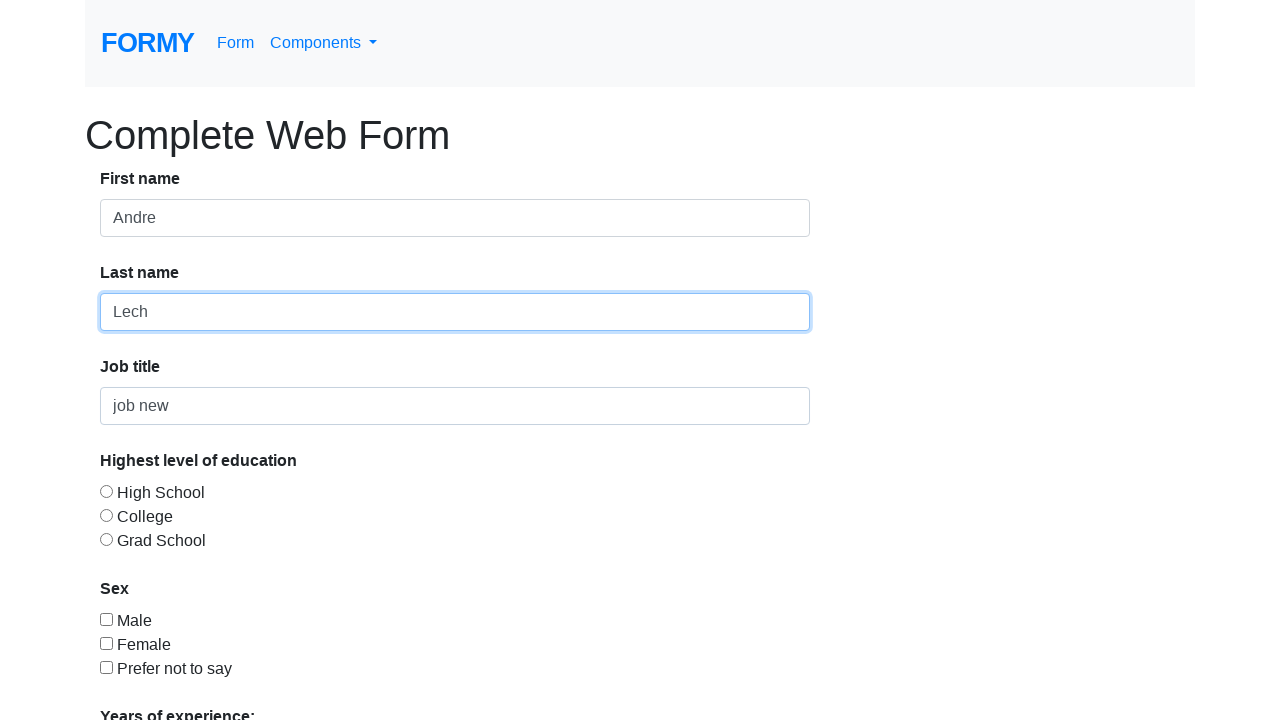

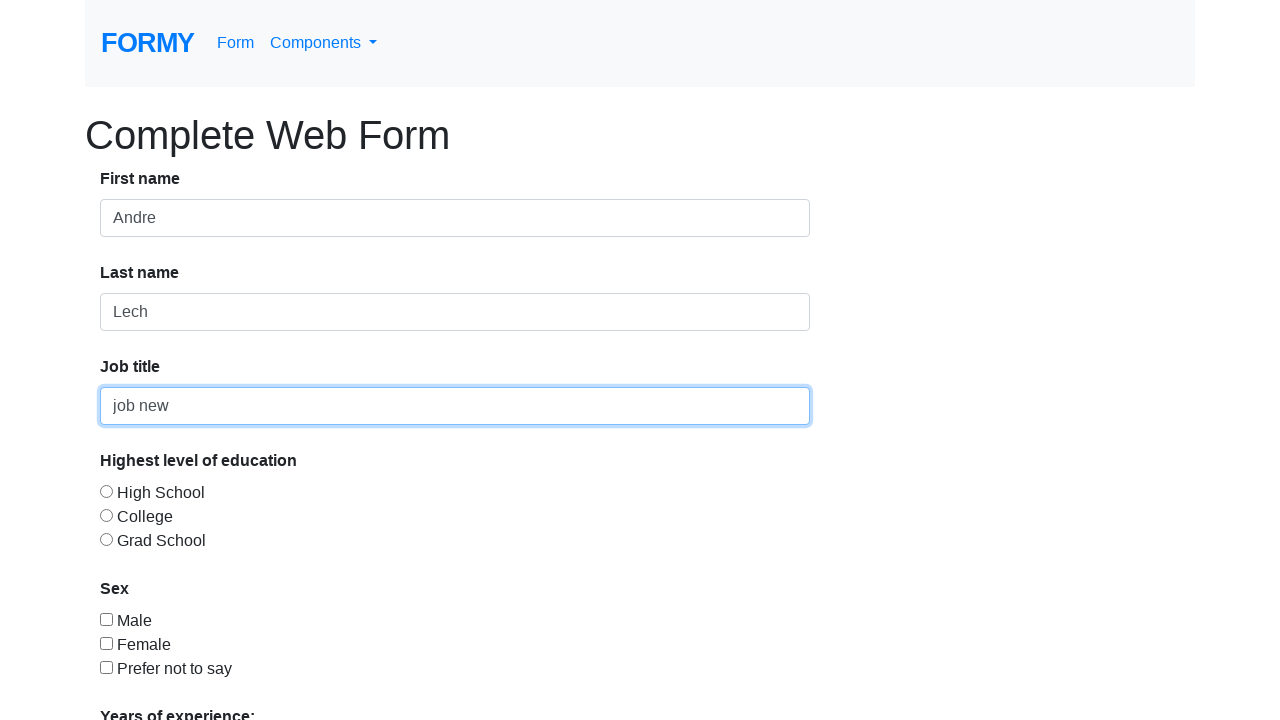